Navigates to a Watson Malaysia product page and verifies that product name and price elements are displayed

Starting URL: https://www.watsons.com.my/shower-gel-lasting-fresh-950g/p/BP_92249

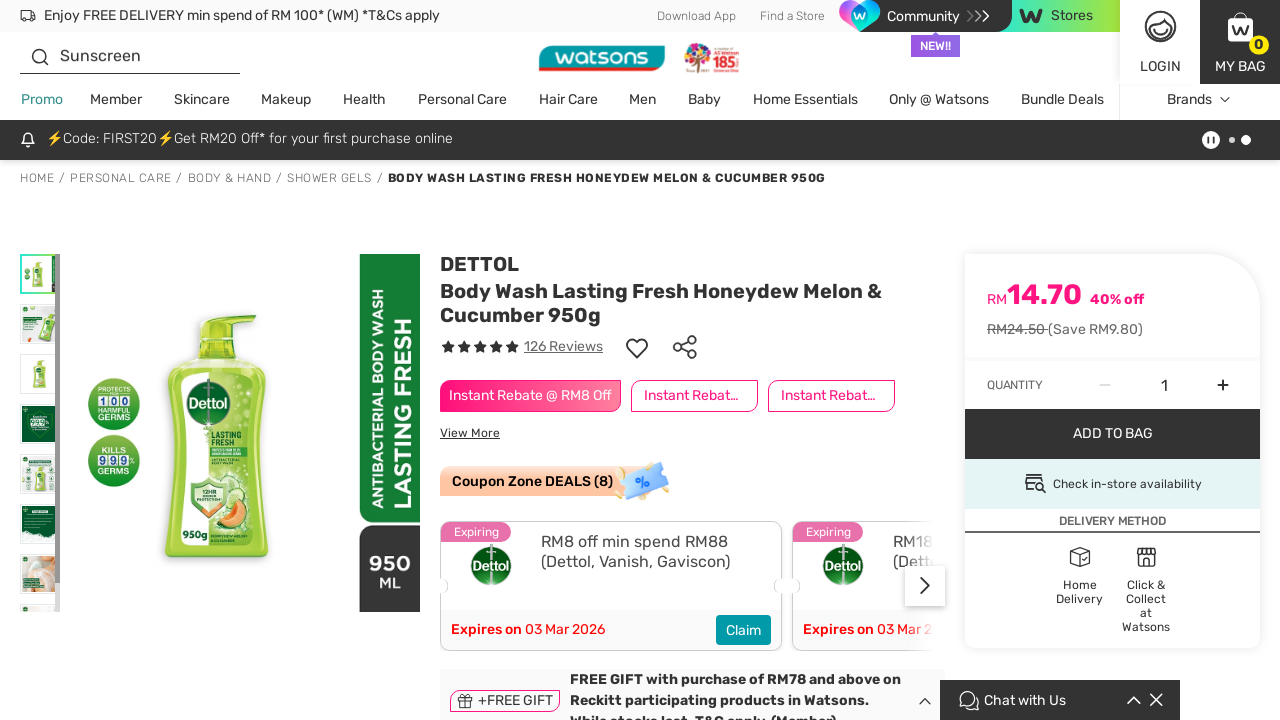

Waited for product name element to load
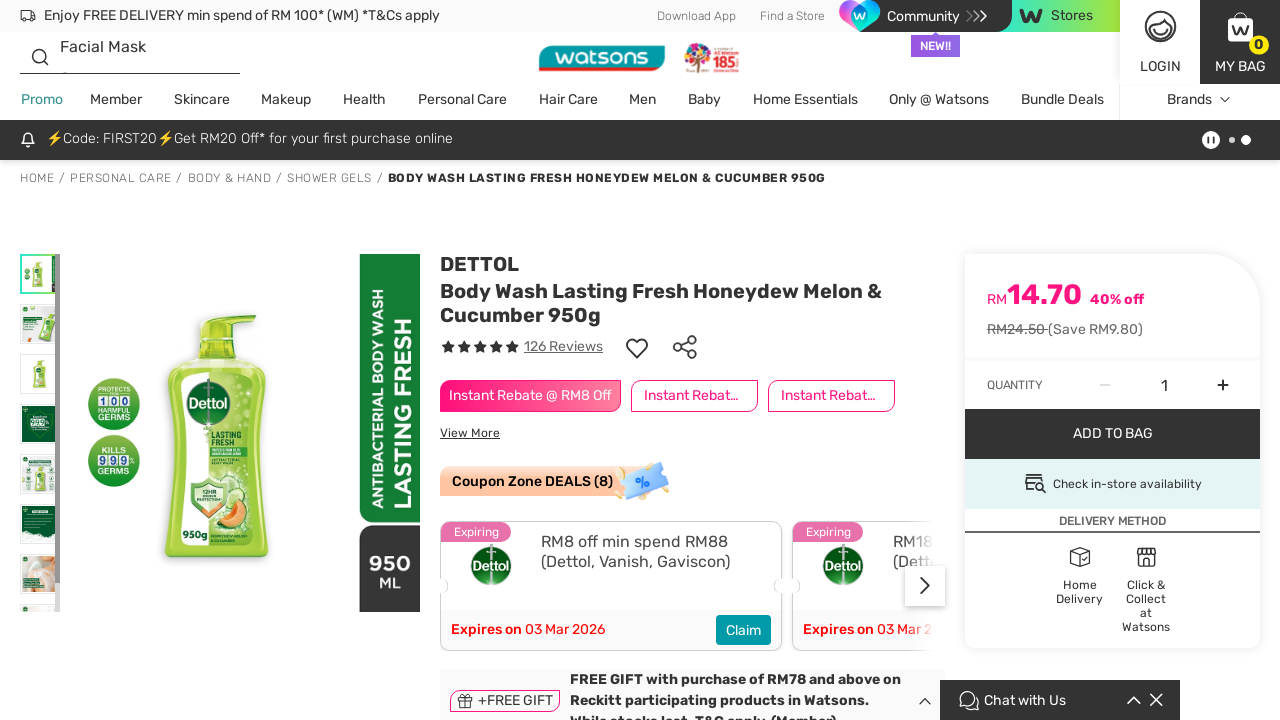

Waited for price element to load
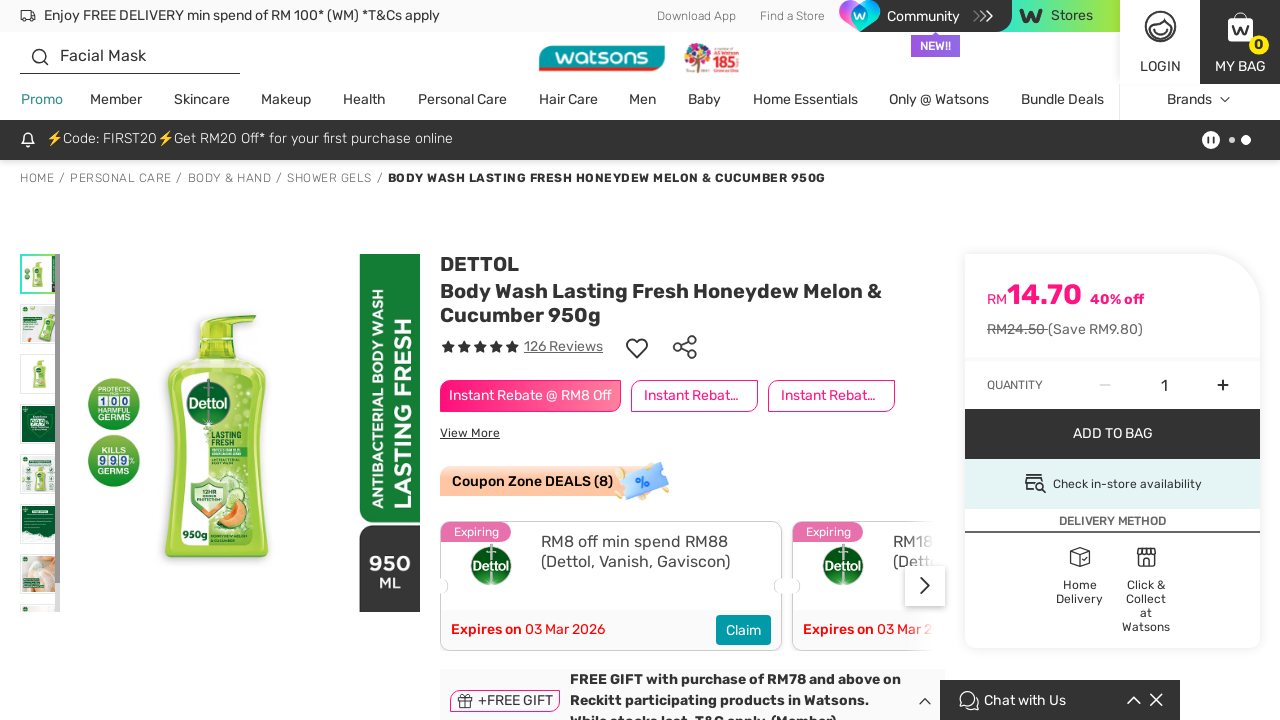

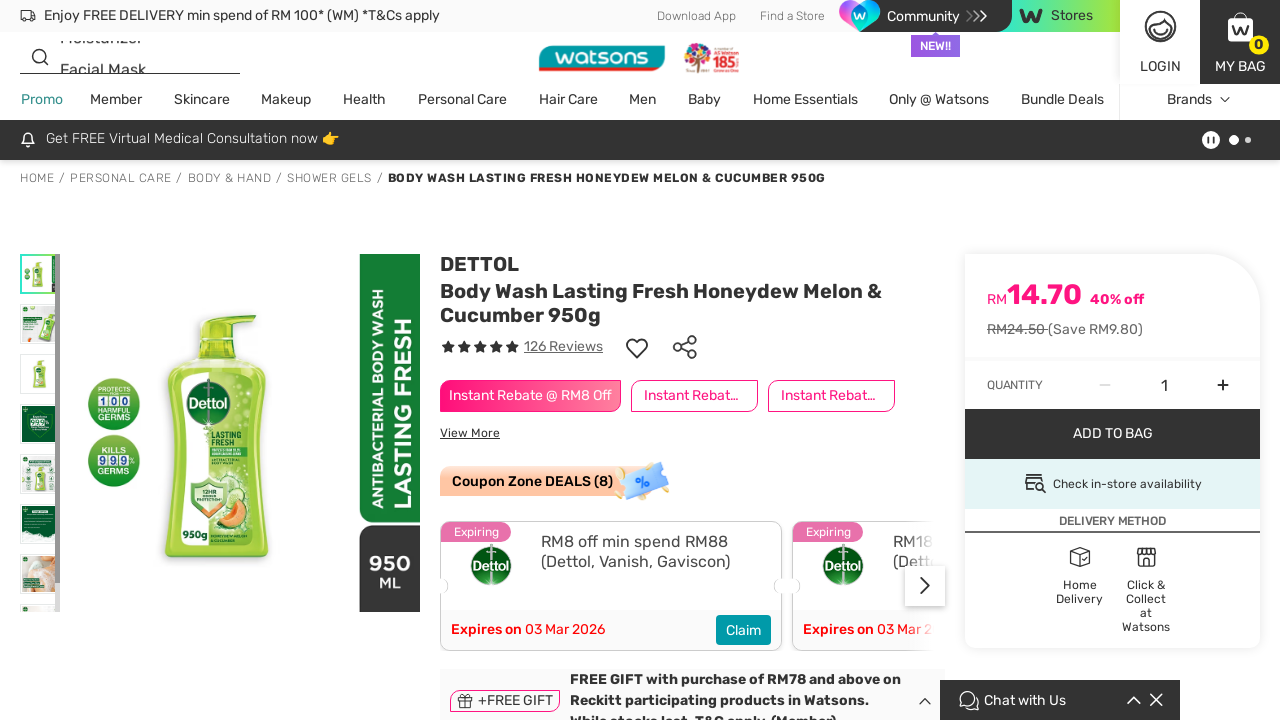